Tests a registration form by filling in various fields including text inputs, radio buttons, checkboxes, and dropdown selections

Starting URL: http://demo.automationtesting.in/Register.html

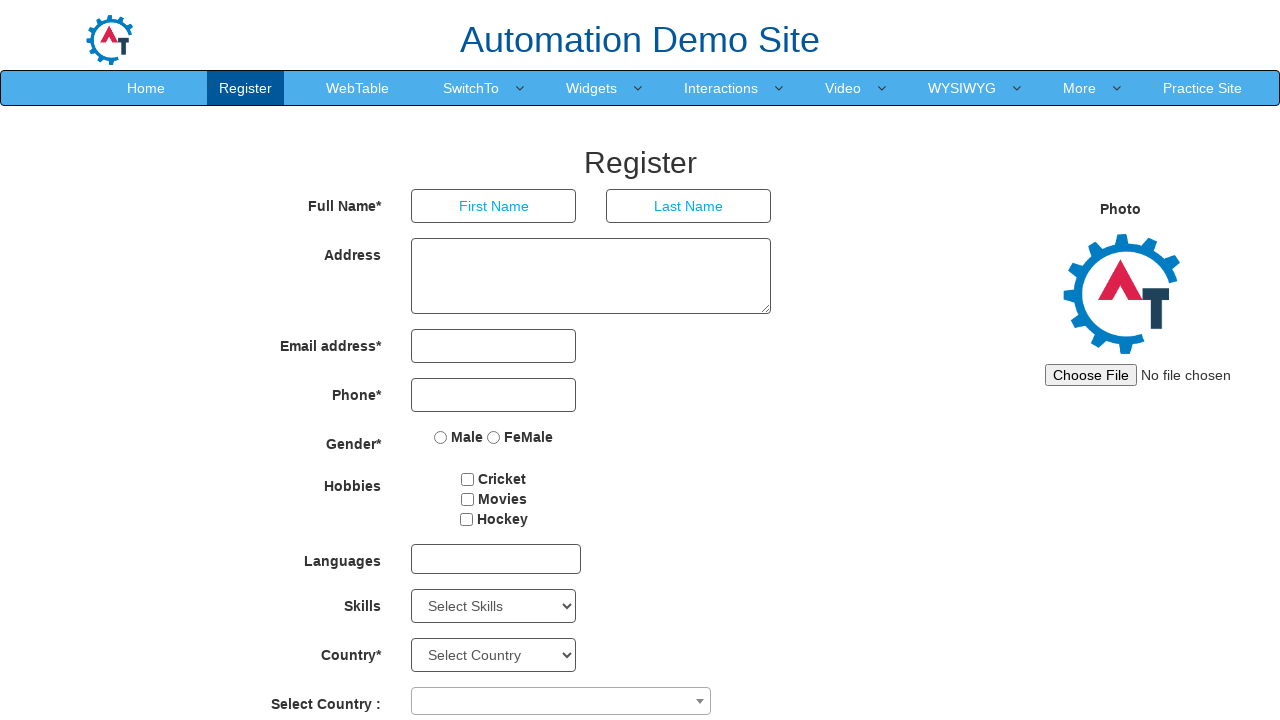

Filled first name field with 'Kinga' on //input[@placeholder='First Name']
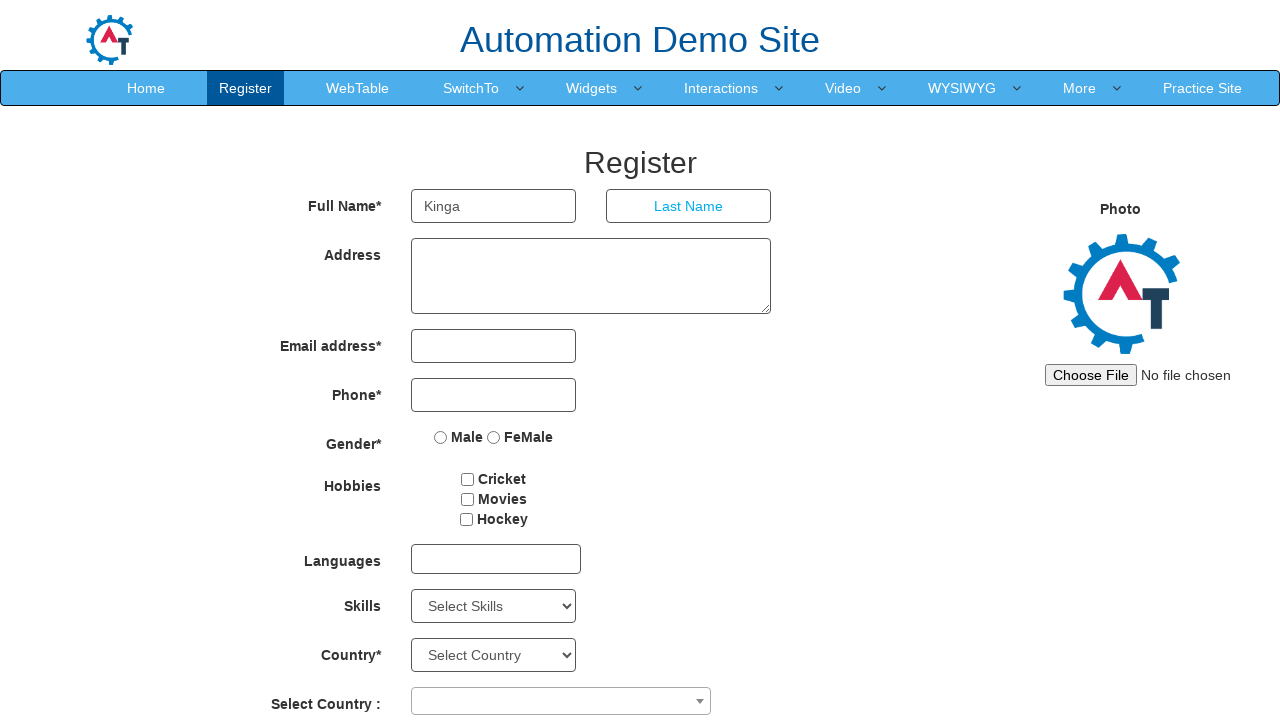

Filled last name field with 'Luka' on //input[@placeholder='Last Name']
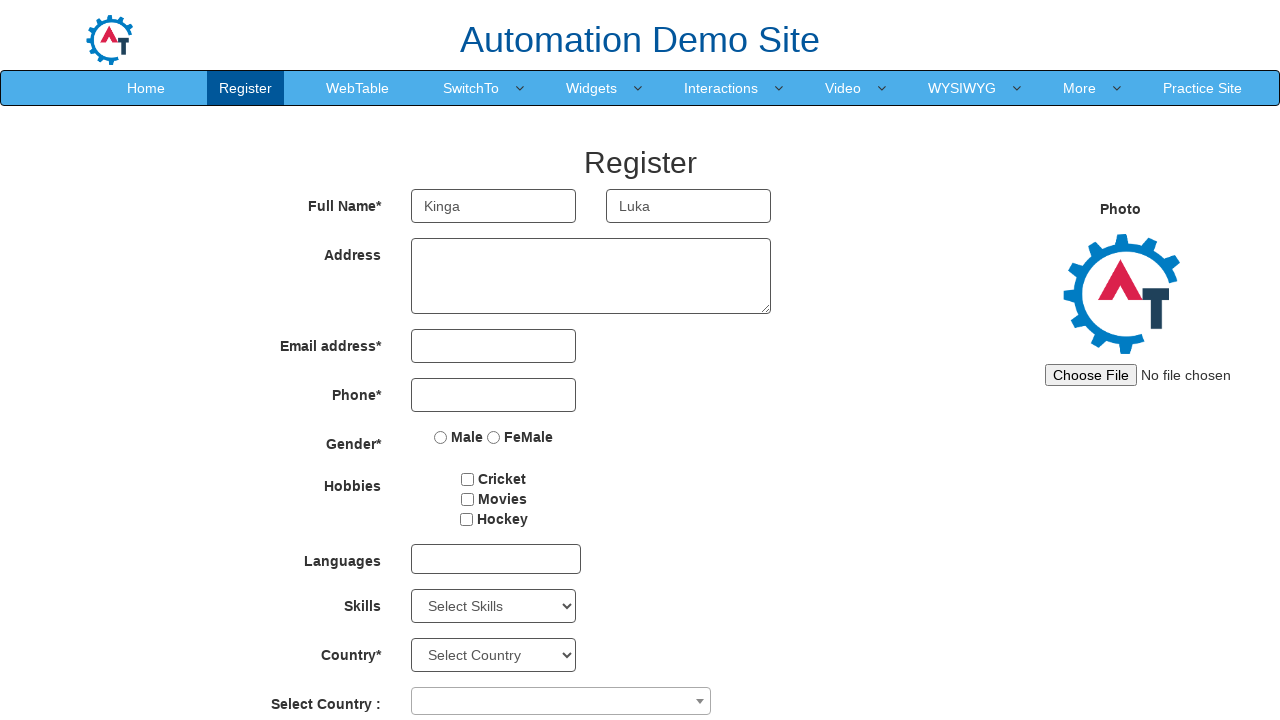

Selected Male radio button at (441, 437) on xpath=//input[@value='Male']
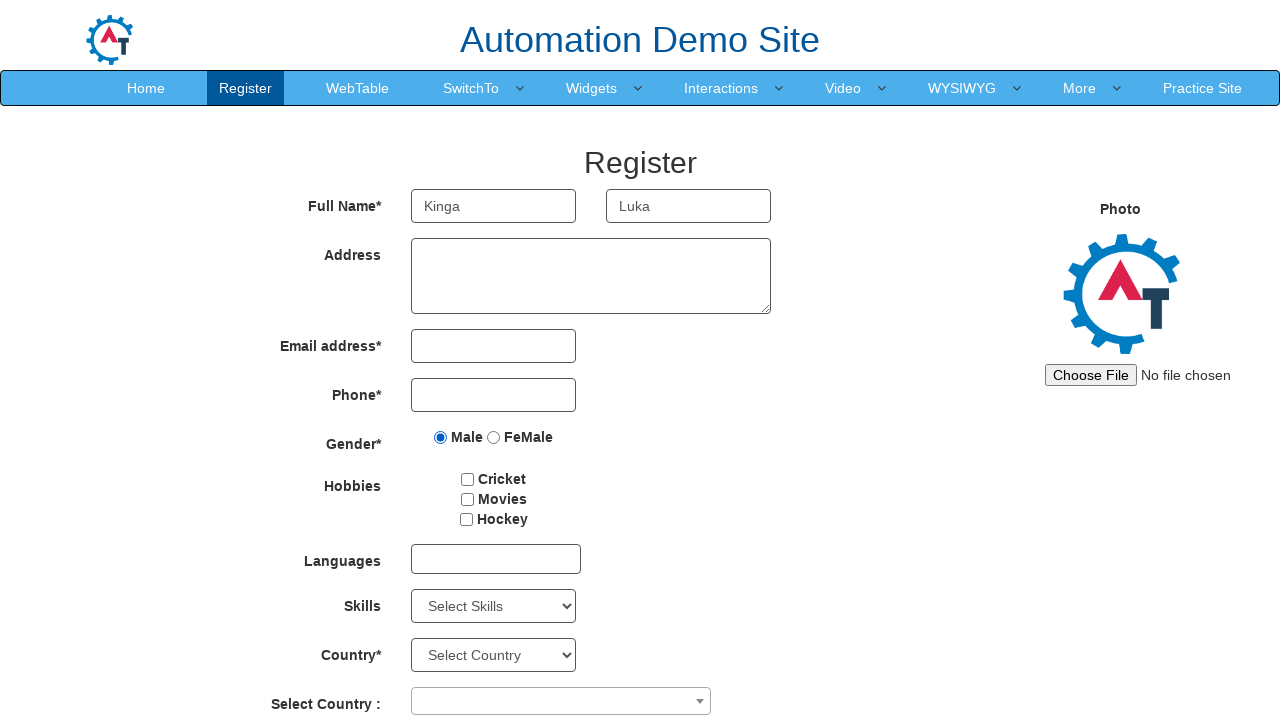

Selected Movies checkbox from hobbies at (467, 499) on xpath=//input[@type='checkbox'] >> nth=1
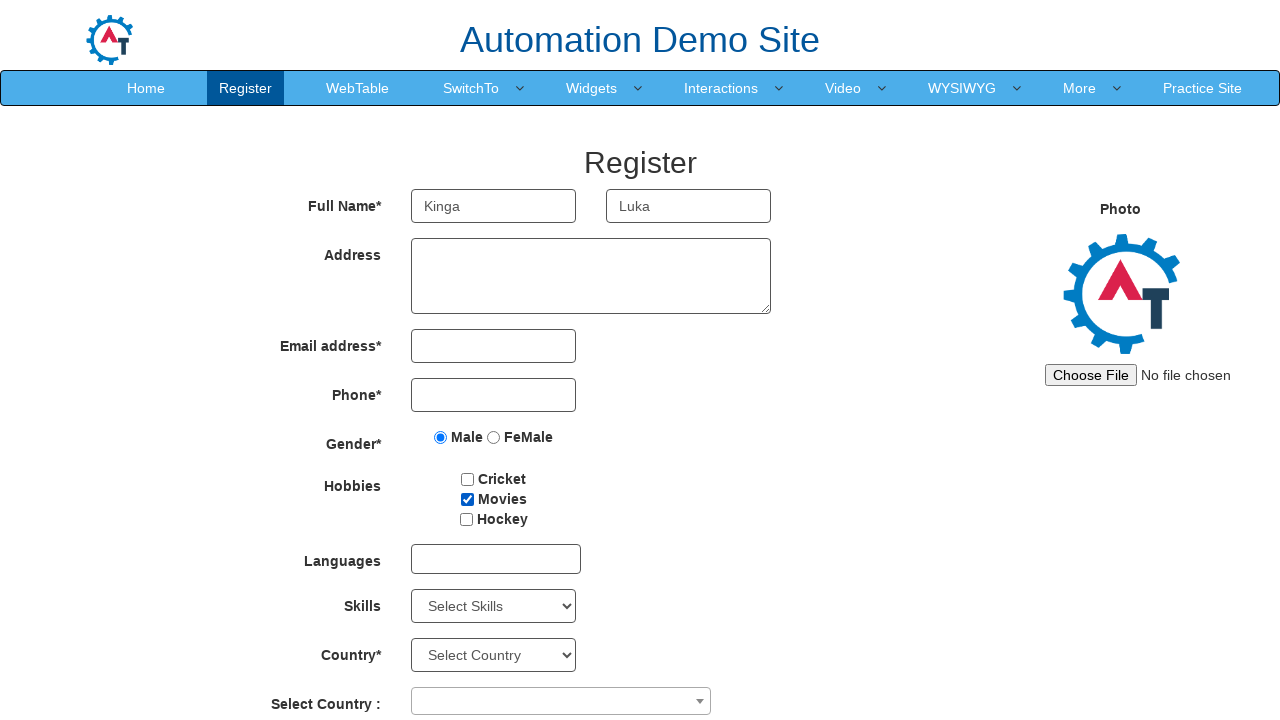

Selected year 2011 from dropdown on //select[@id='yearbox']
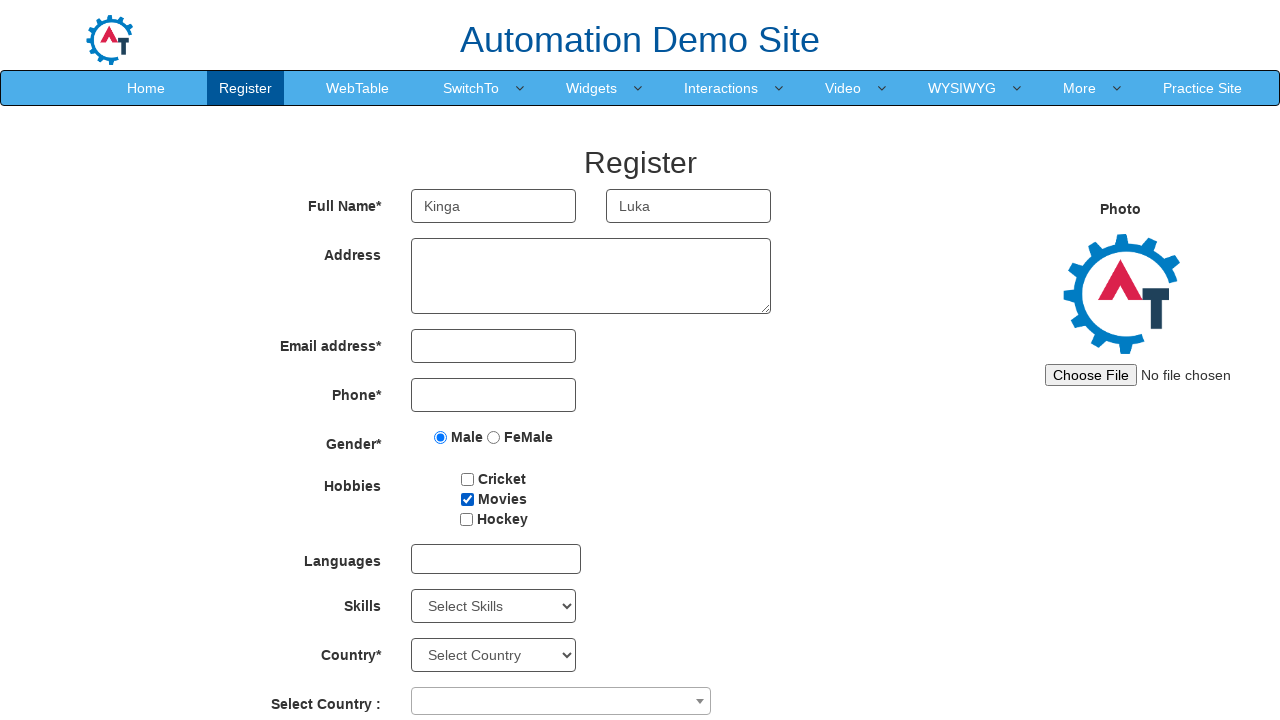

Selected September from month dropdown on //select[@placeholder='Month']
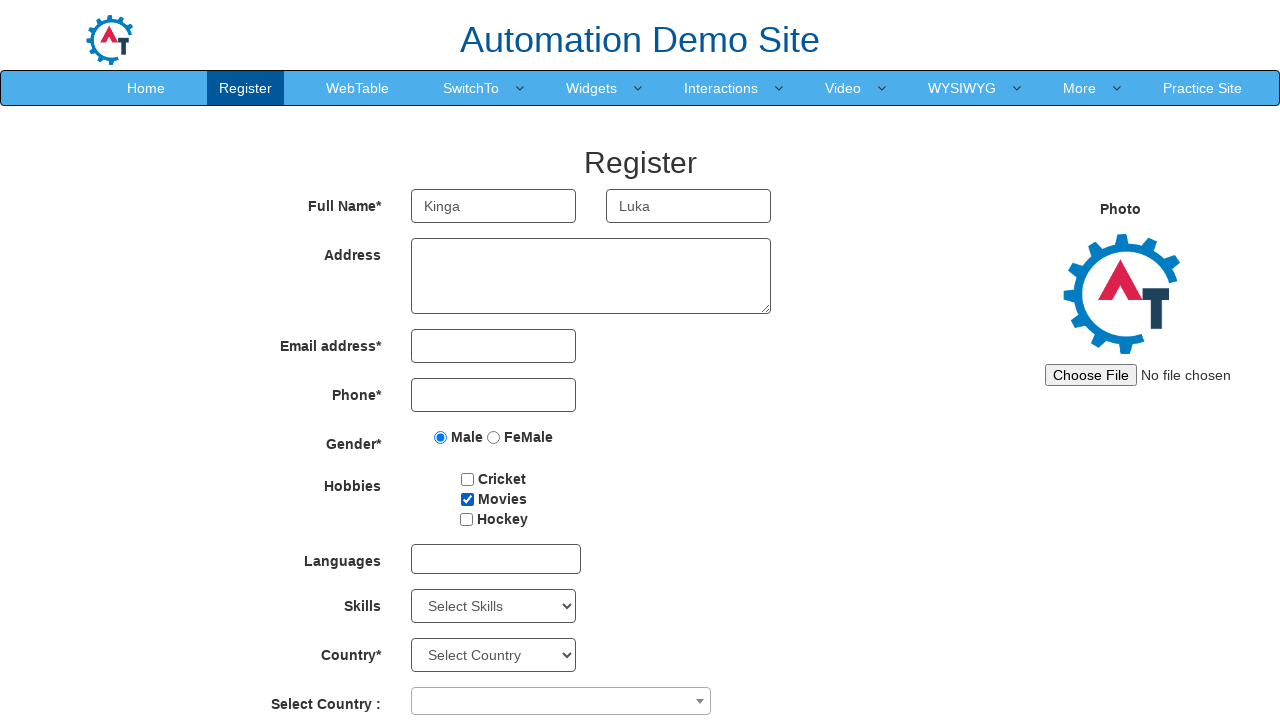

Verified Register heading is present
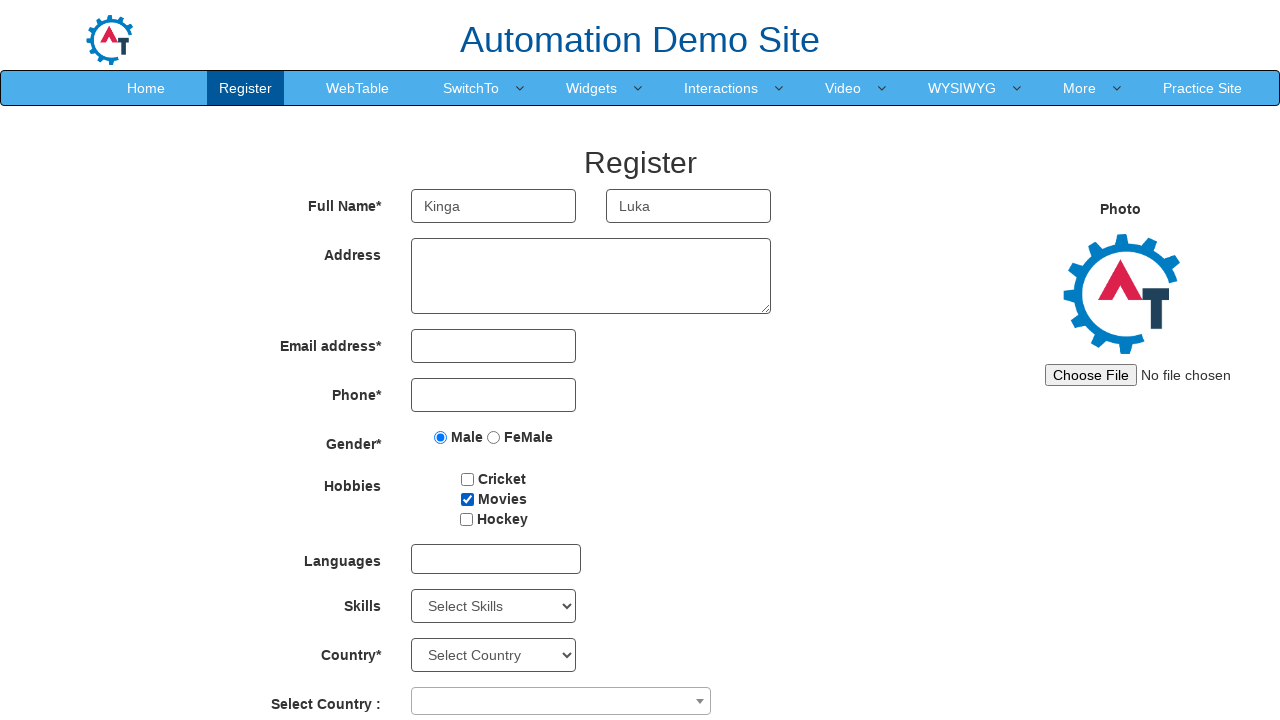

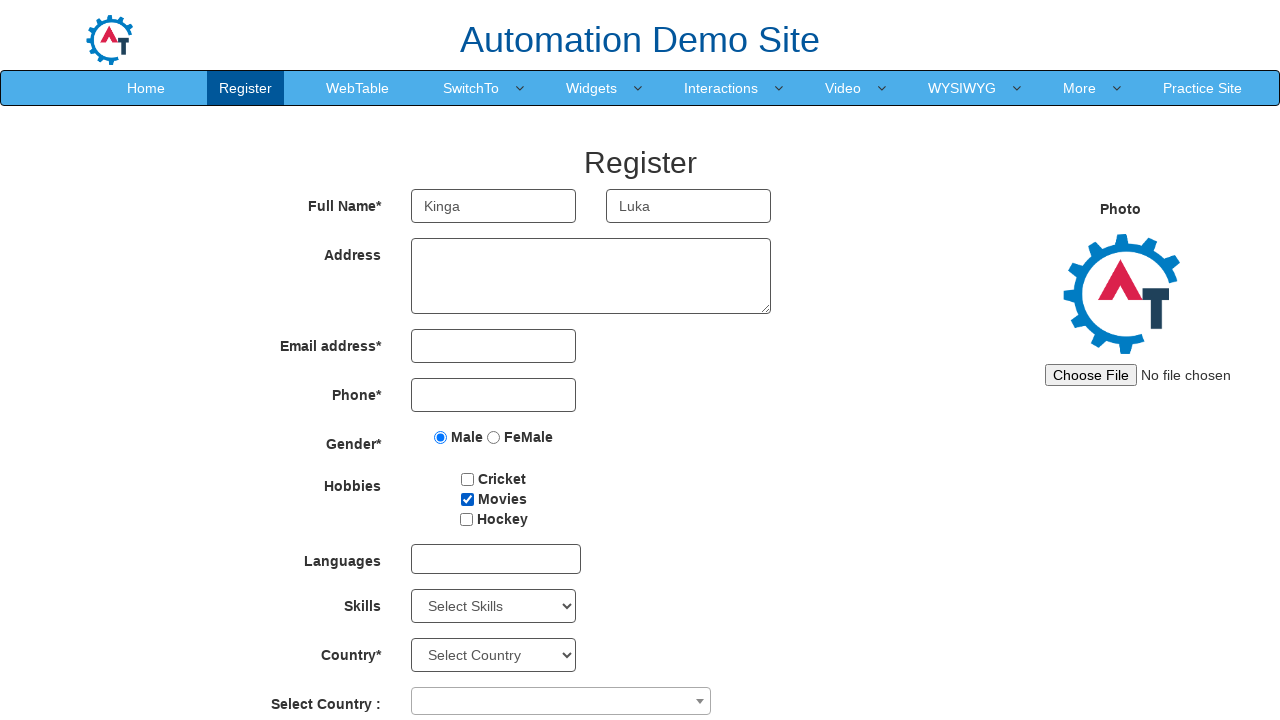